Tests file upload functionality by selecting a file using the file input element on the Heroku test app upload page.

Starting URL: https://the-internet.herokuapp.com/upload

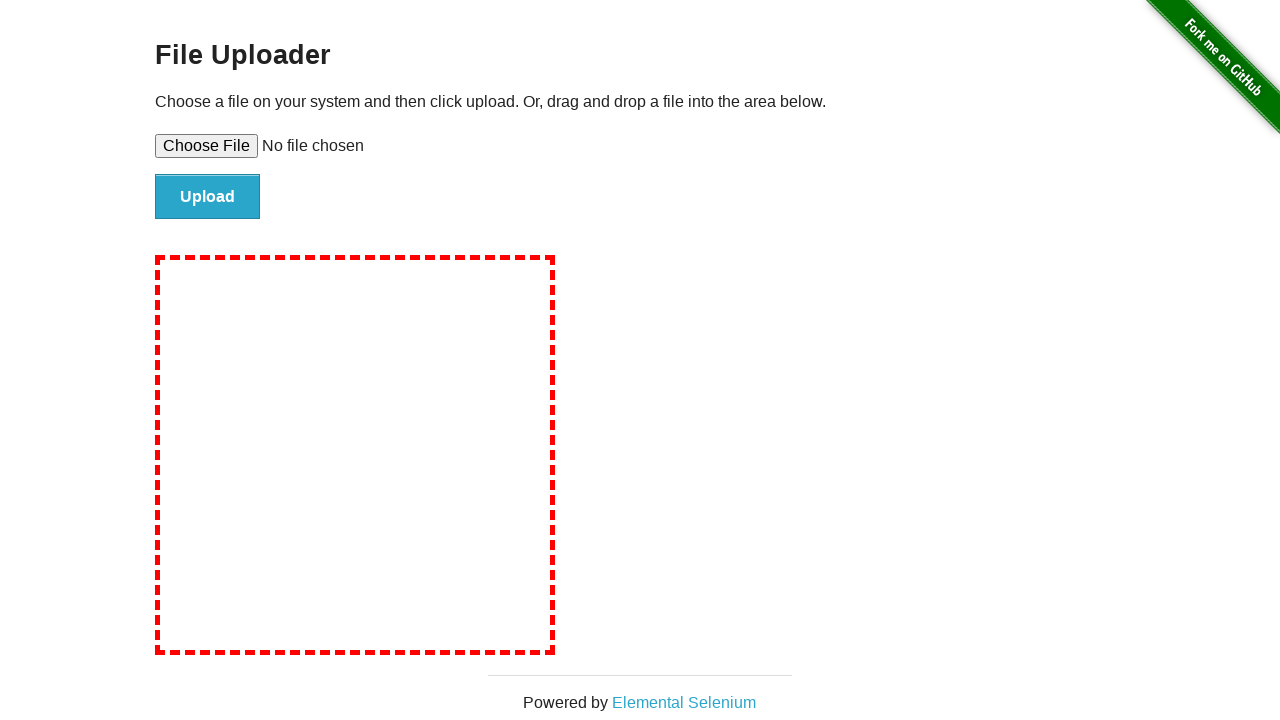

Created temporary test file for upload
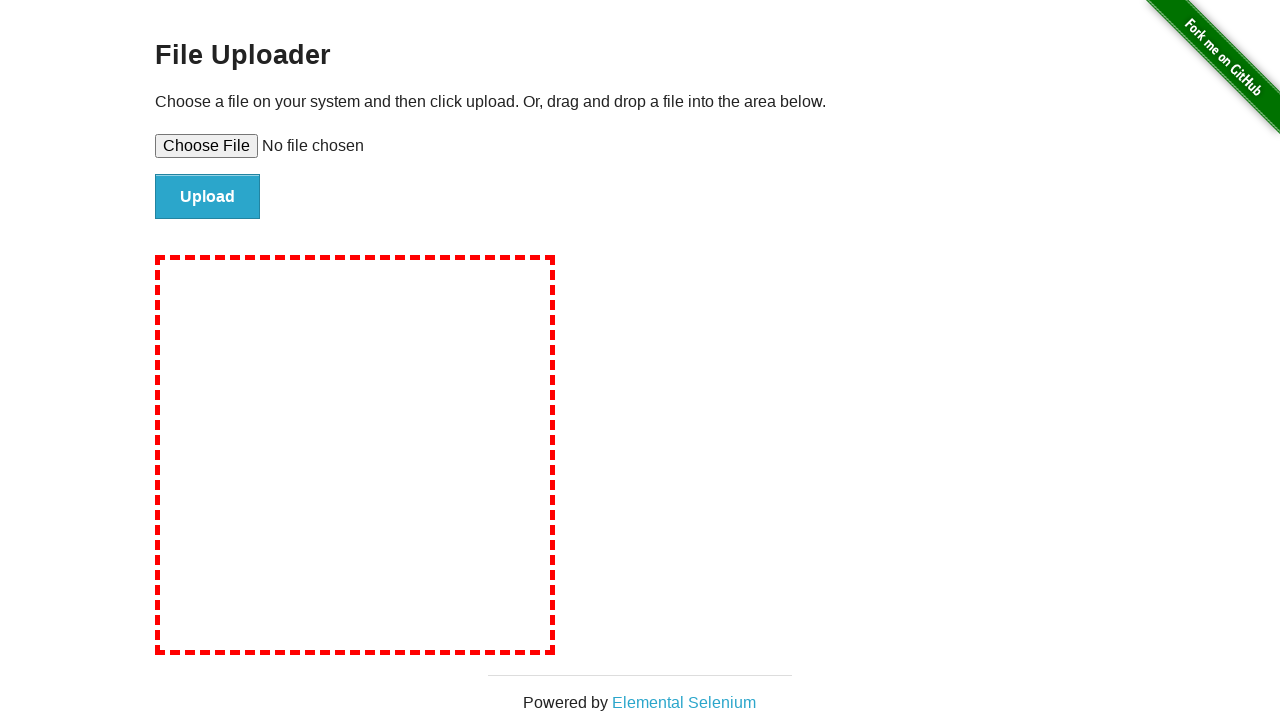

Set input file to file upload element using set_input_files()
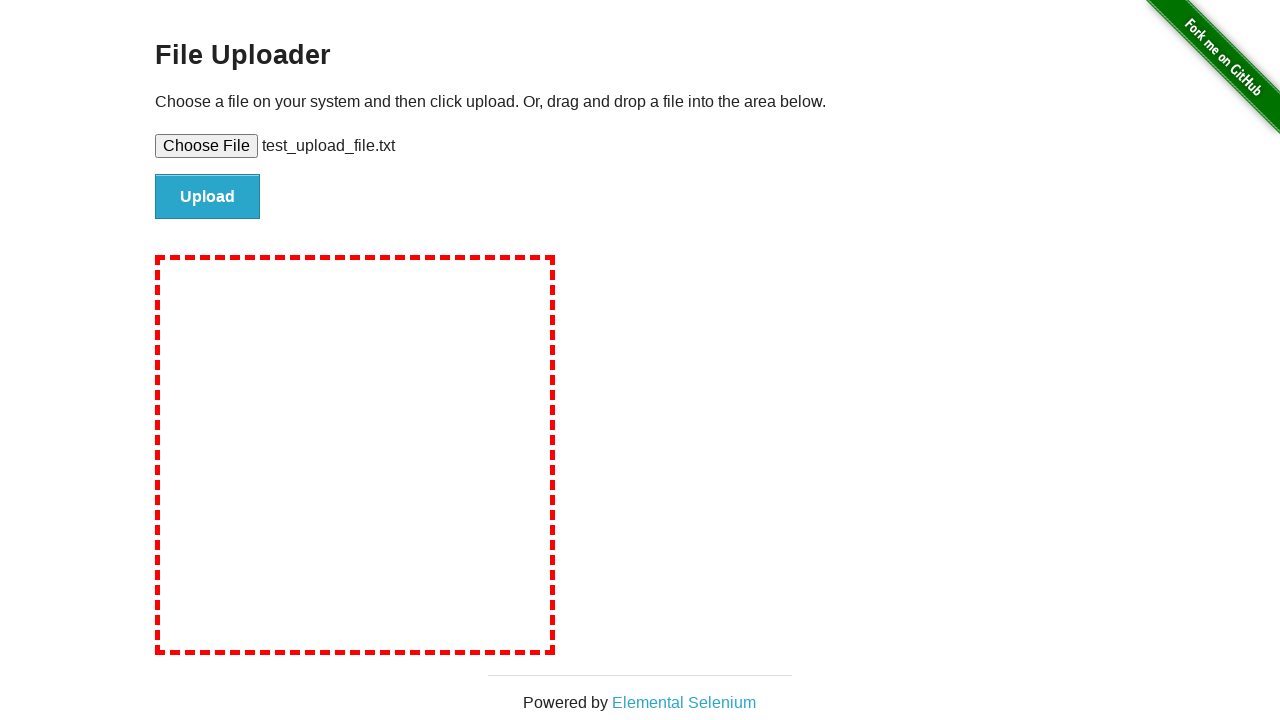

Clicked the upload submit button at (208, 197) on #file-submit
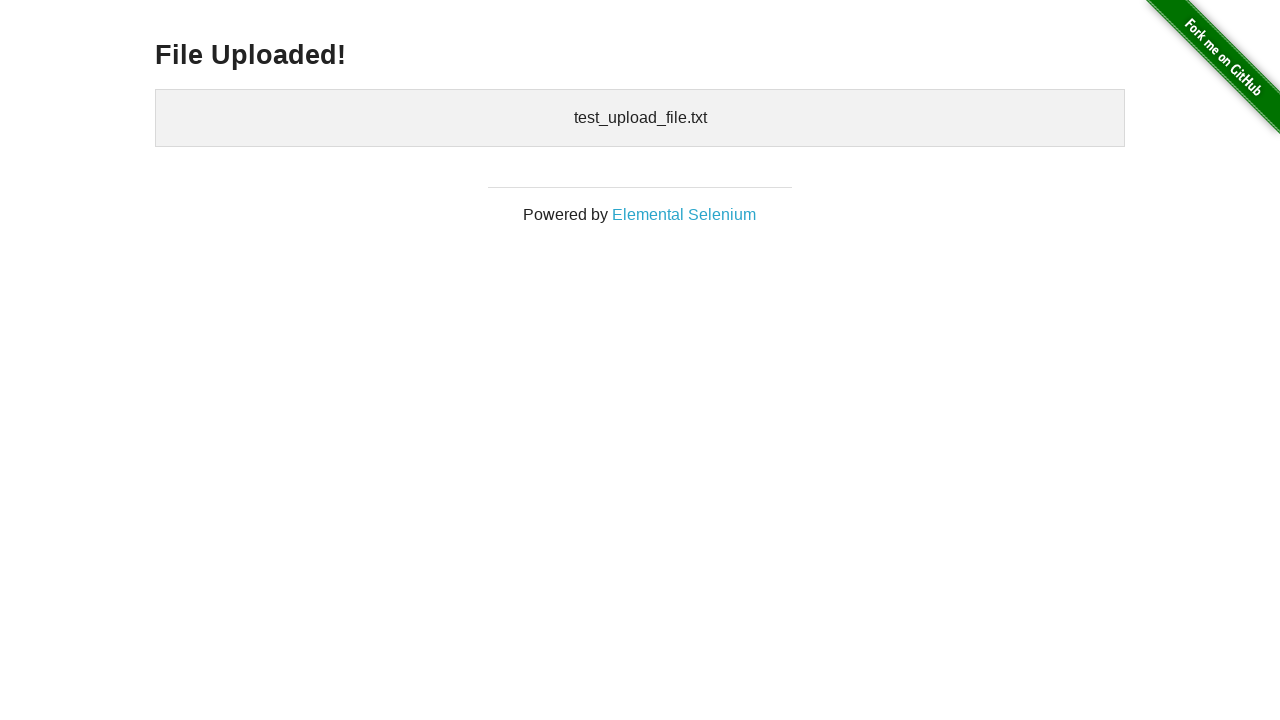

Upload confirmation page loaded with uploaded files section
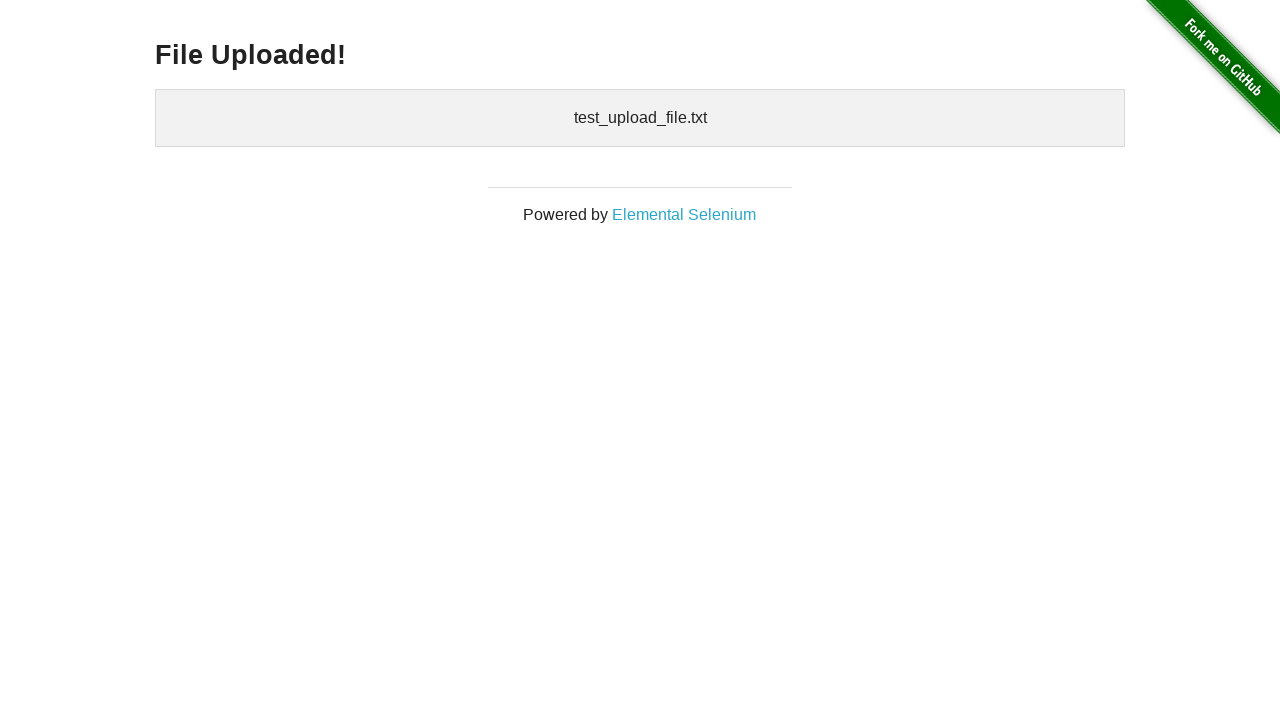

Cleaned up temporary test file
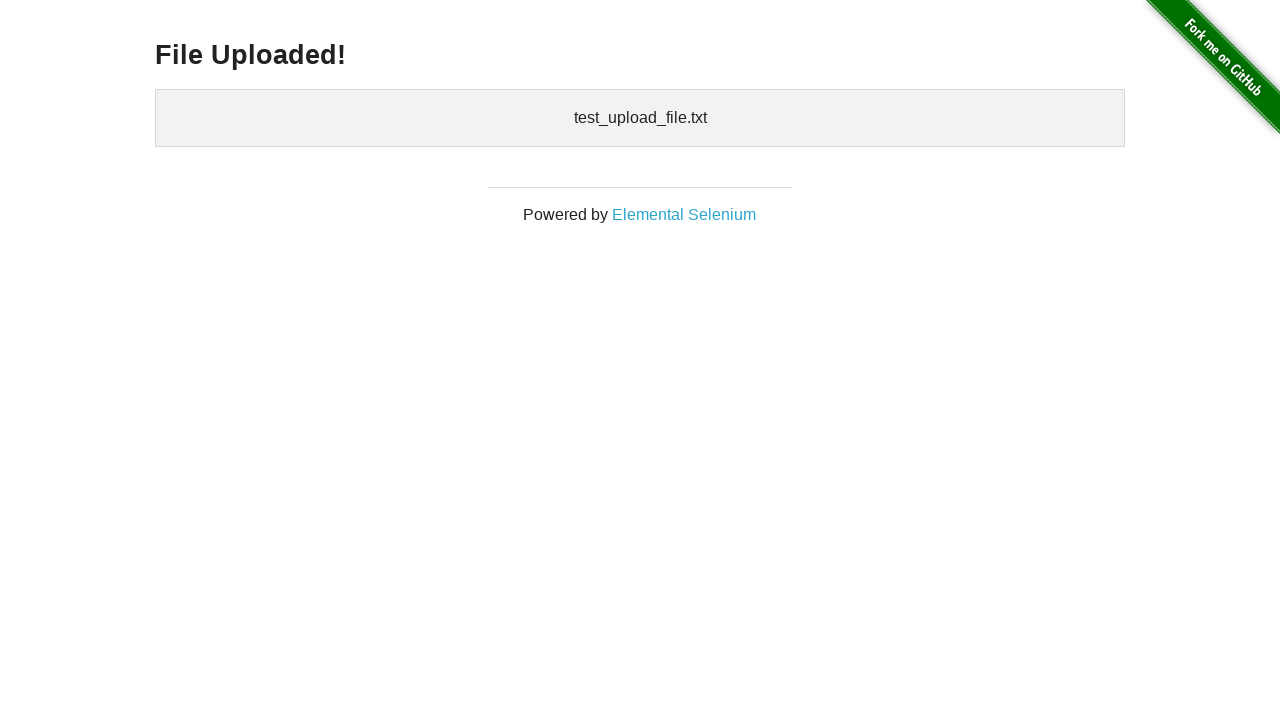

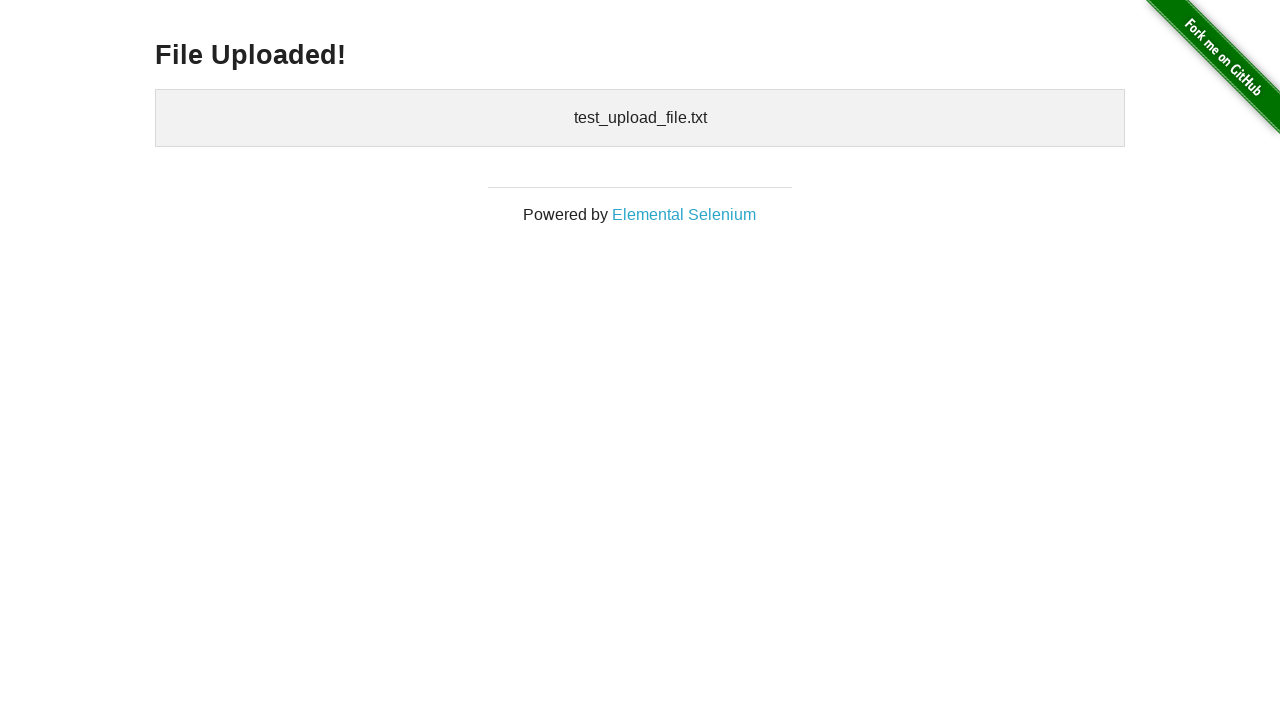